Navigates to Simplilearn website and verifies the page loads by checking for page title and URL availability

Starting URL: https://www.simplilearn.com

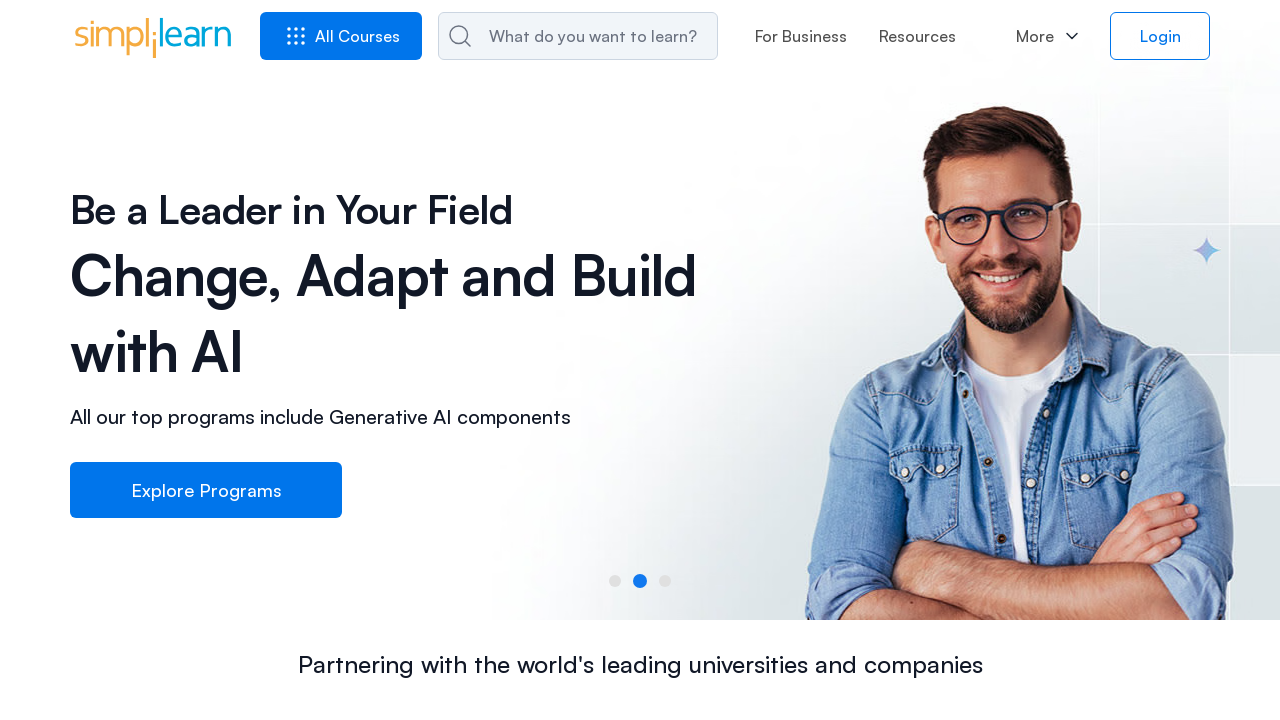

Waited for page DOM to fully load
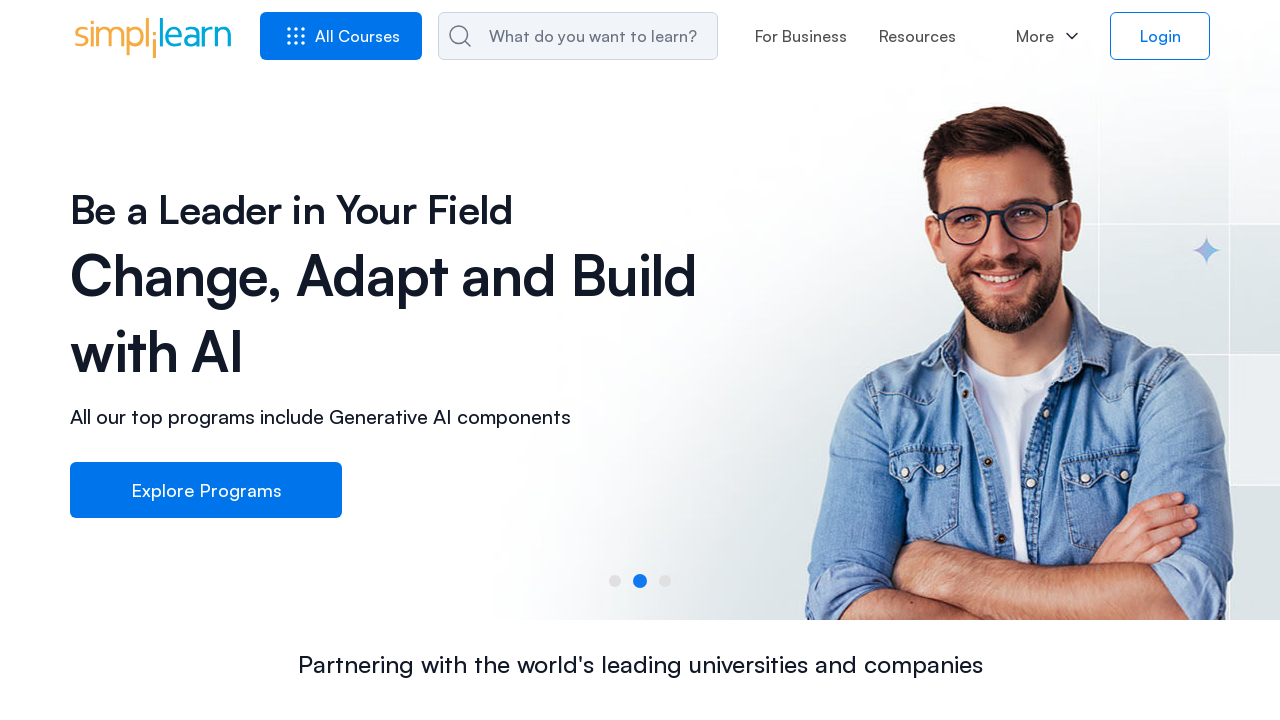

Verified page title exists - Simplilearn page loaded successfully
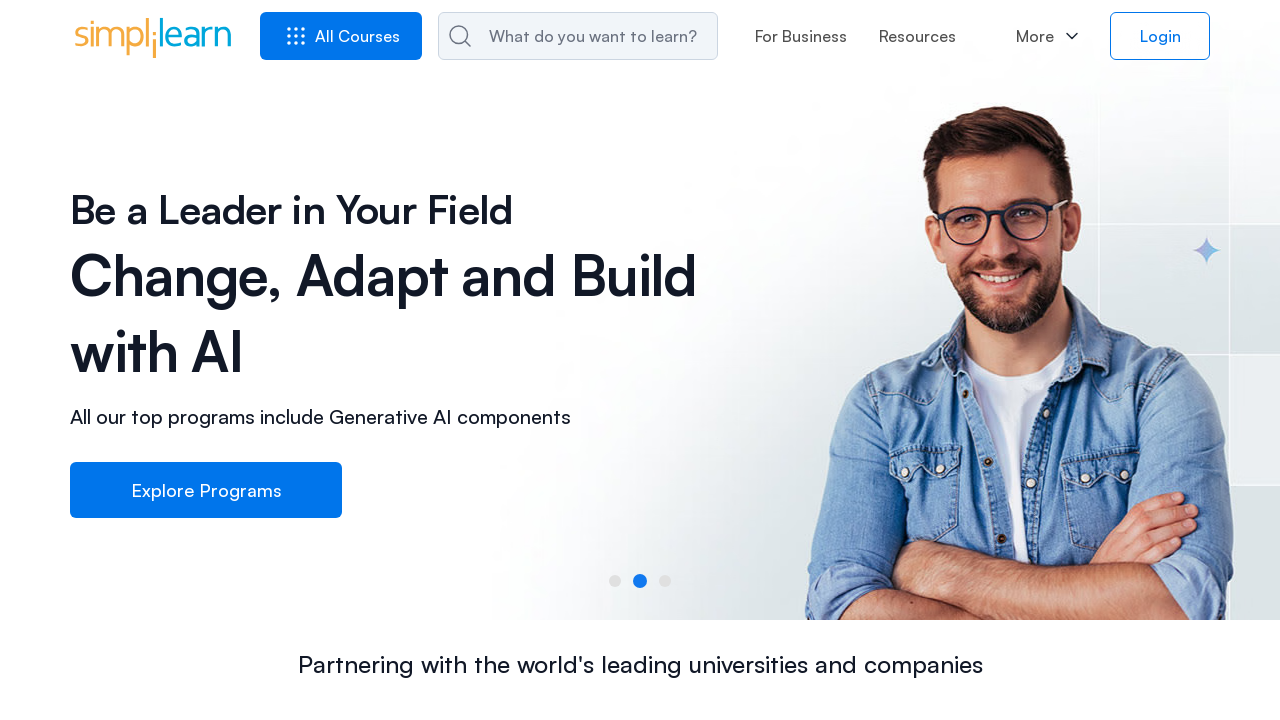

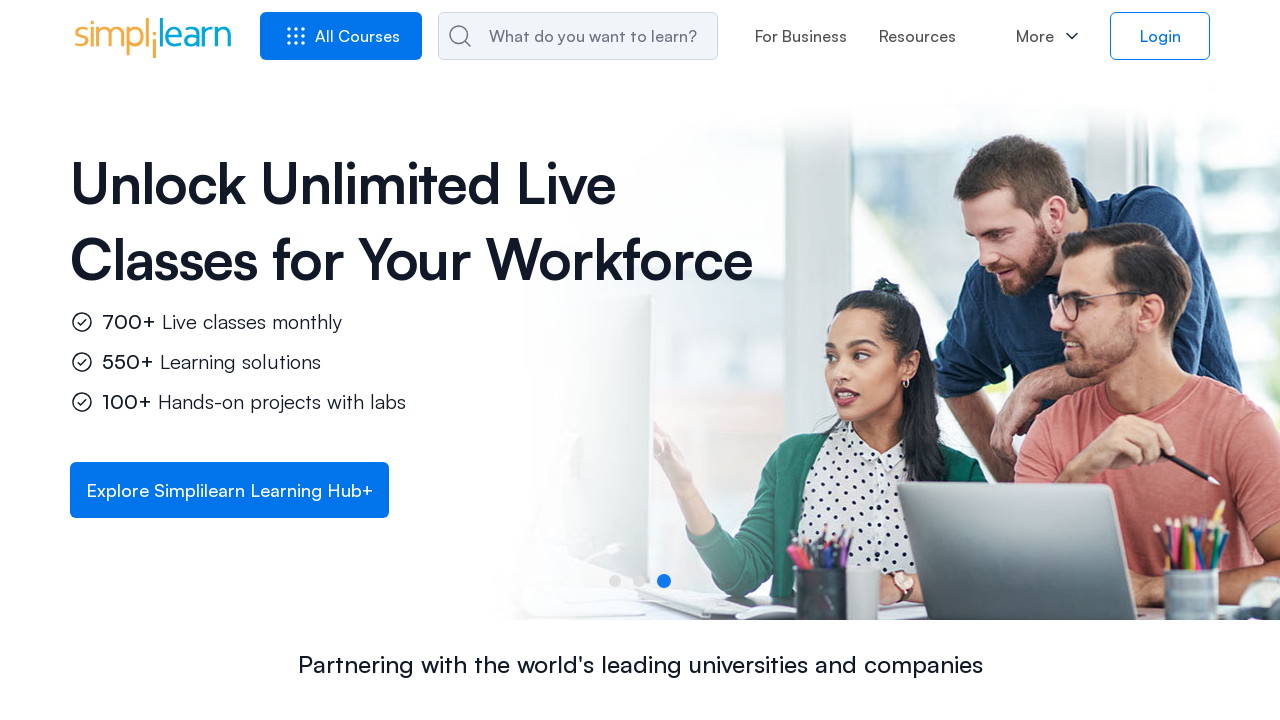